Tests window handling functionality by clicking a link to open a new window, switching between windows, and interacting with elements in different window contexts

Starting URL: https://the-internet.herokuapp.com/windows

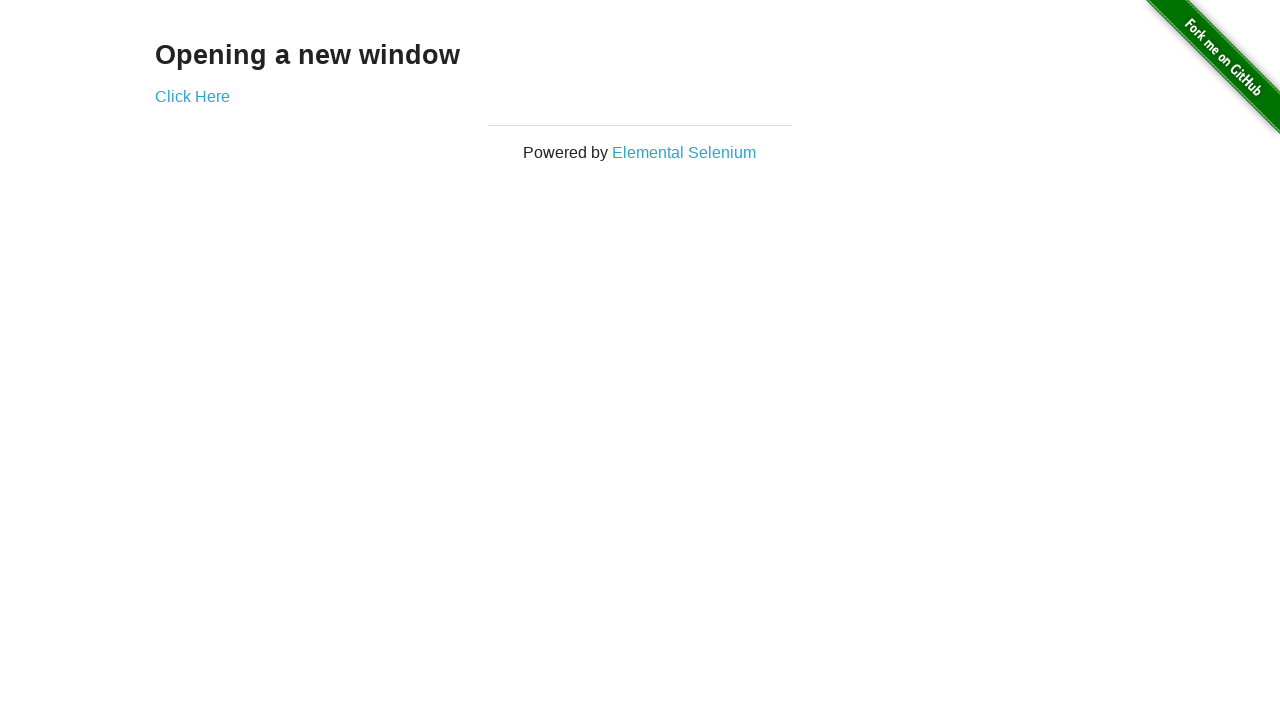

Clicked link to open new window at (192, 96) on xpath=//a[contains(text(),'Click')]
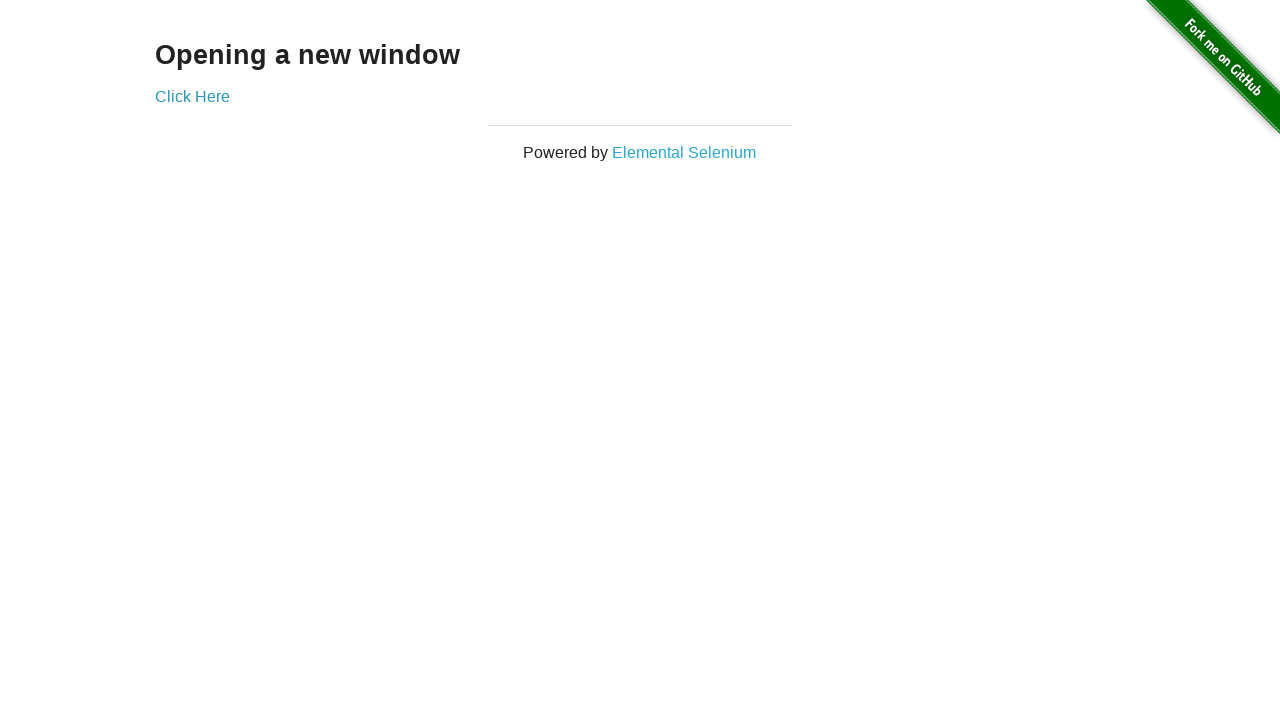

New window opened and captured
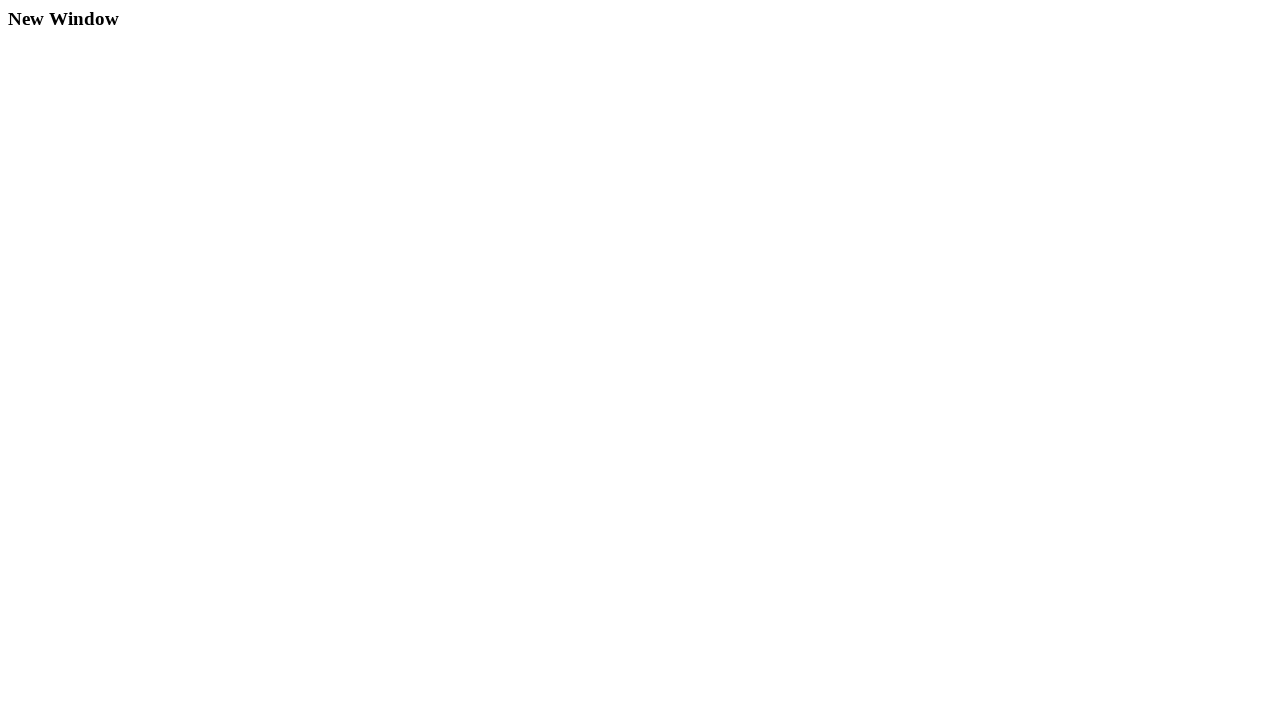

Retrieved text from new window: New Window
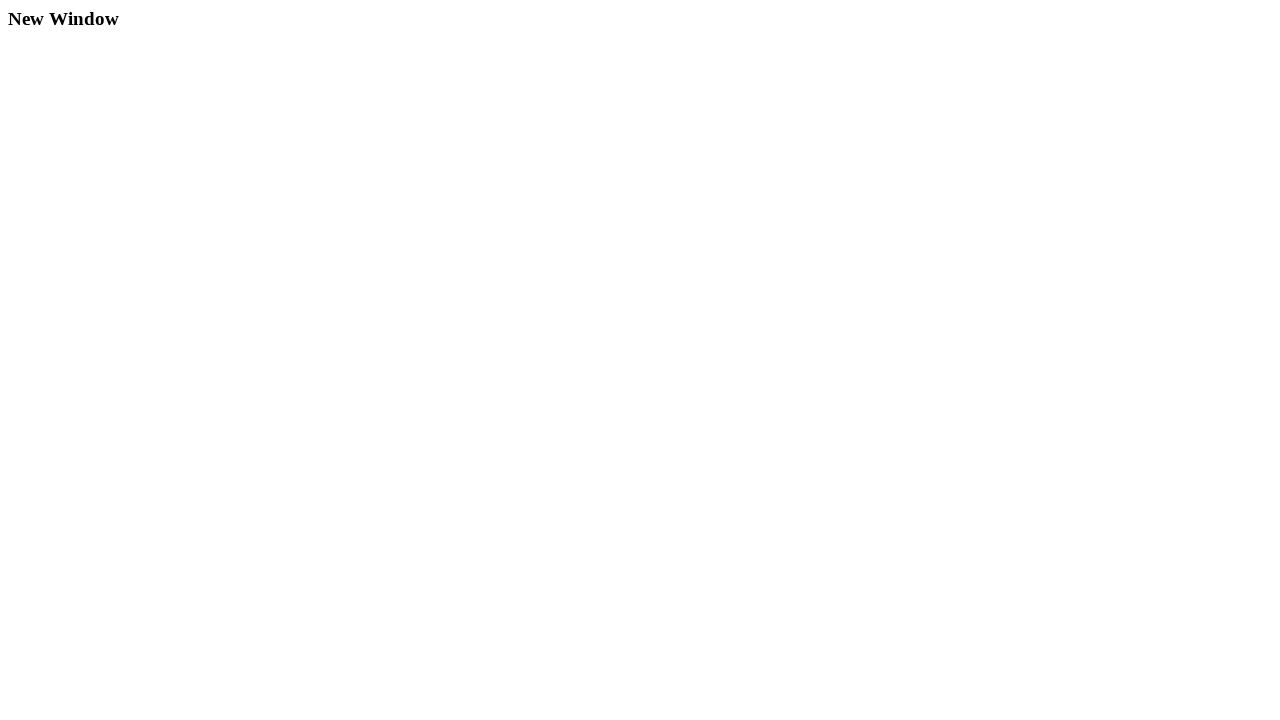

Printed new window text to console
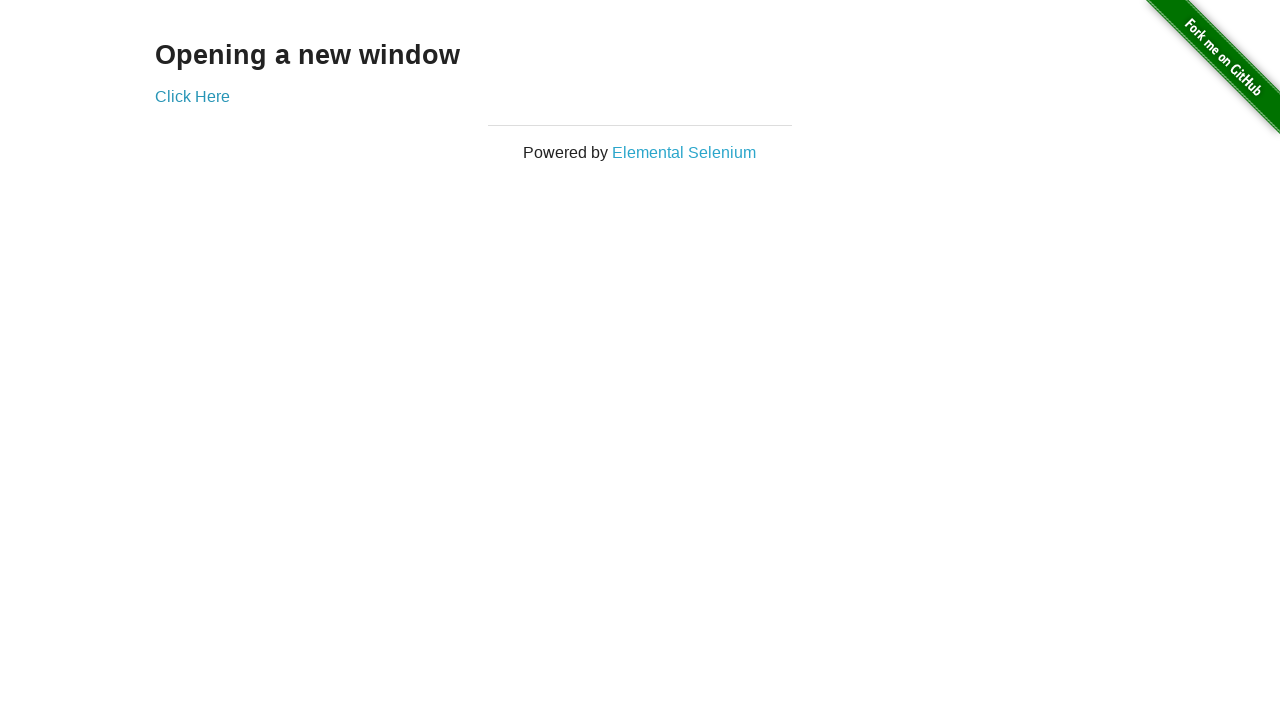

Switched back to original window and clicked Elemental link at (684, 152) on xpath=//a[contains(text(),'Elemental')]
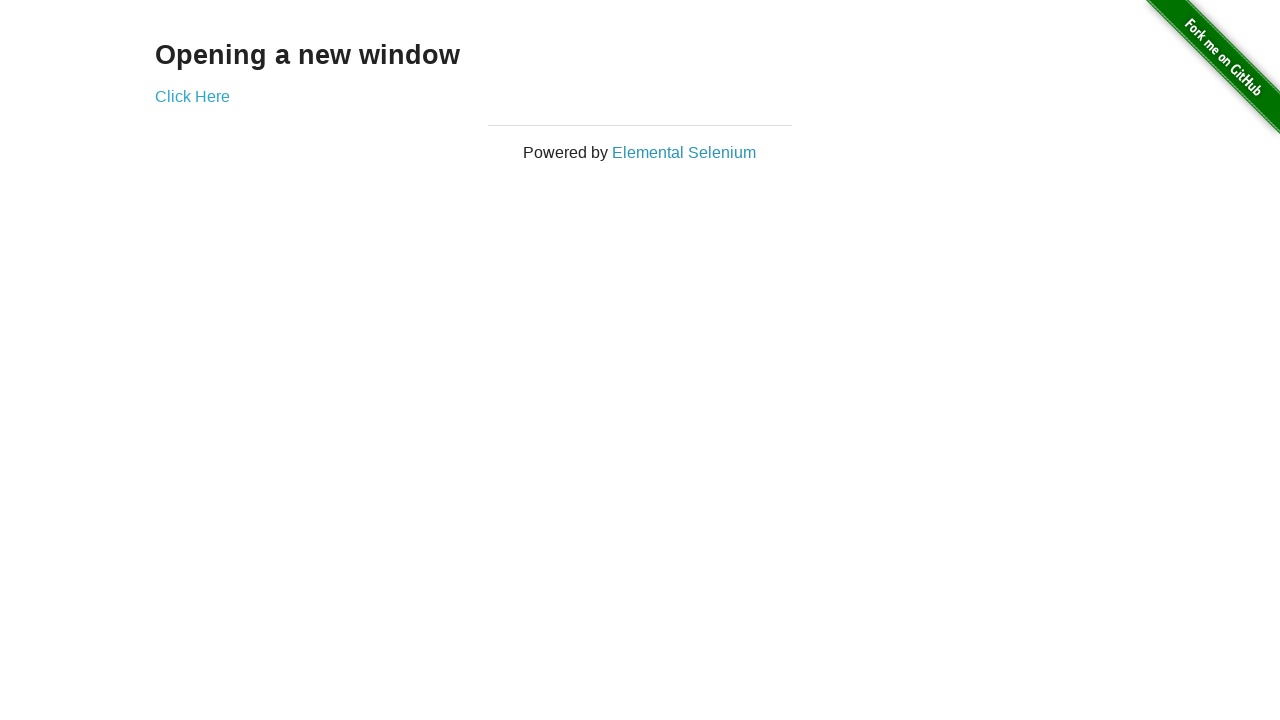

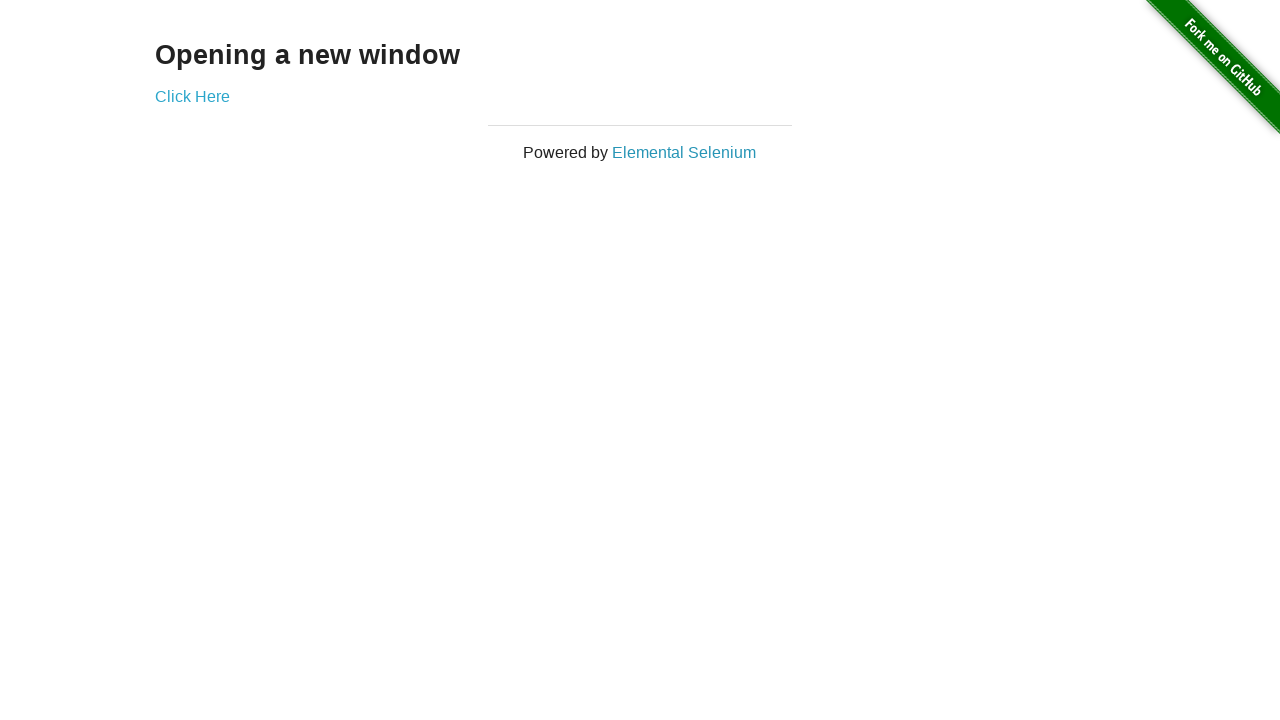